Tests a practice registration form by filling out personal information including name, email, gender, phone number, date of birth, subjects, hobbies, address, state/city dropdowns, and verifies the submitted data in a confirmation modal.

Starting URL: https://demoqa.com/automation-practice-form

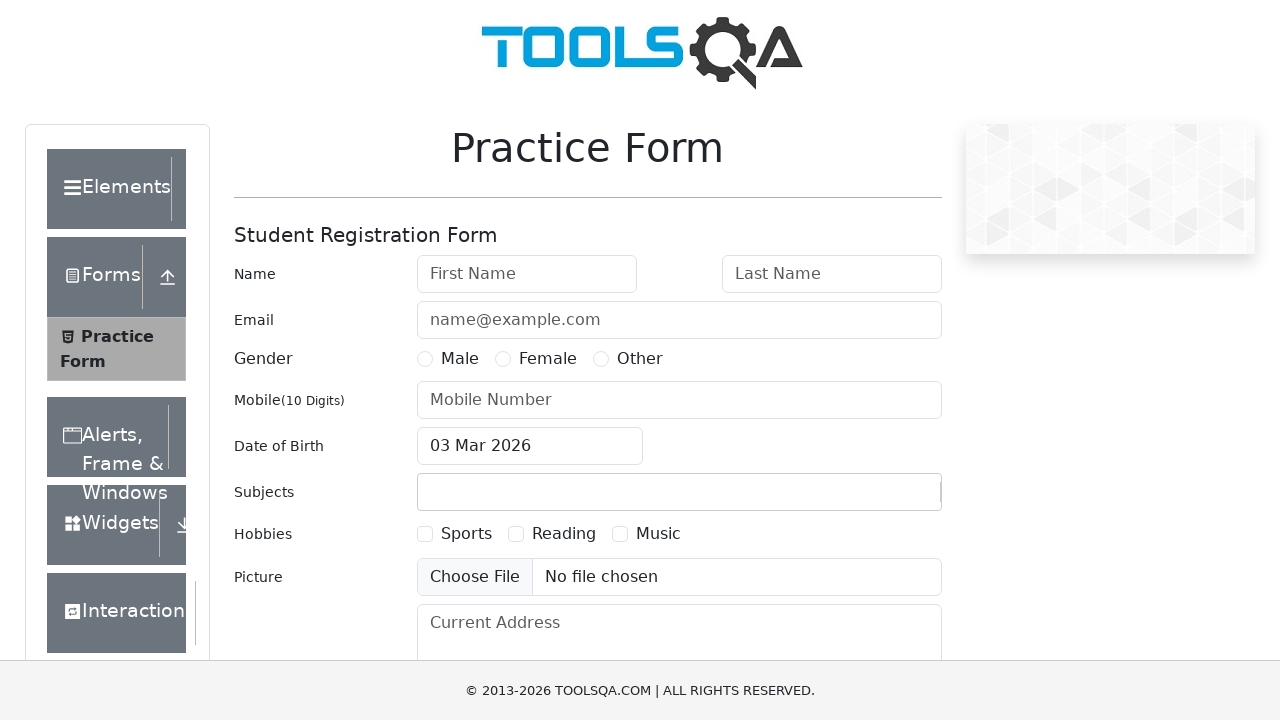

Removed fixed banner element
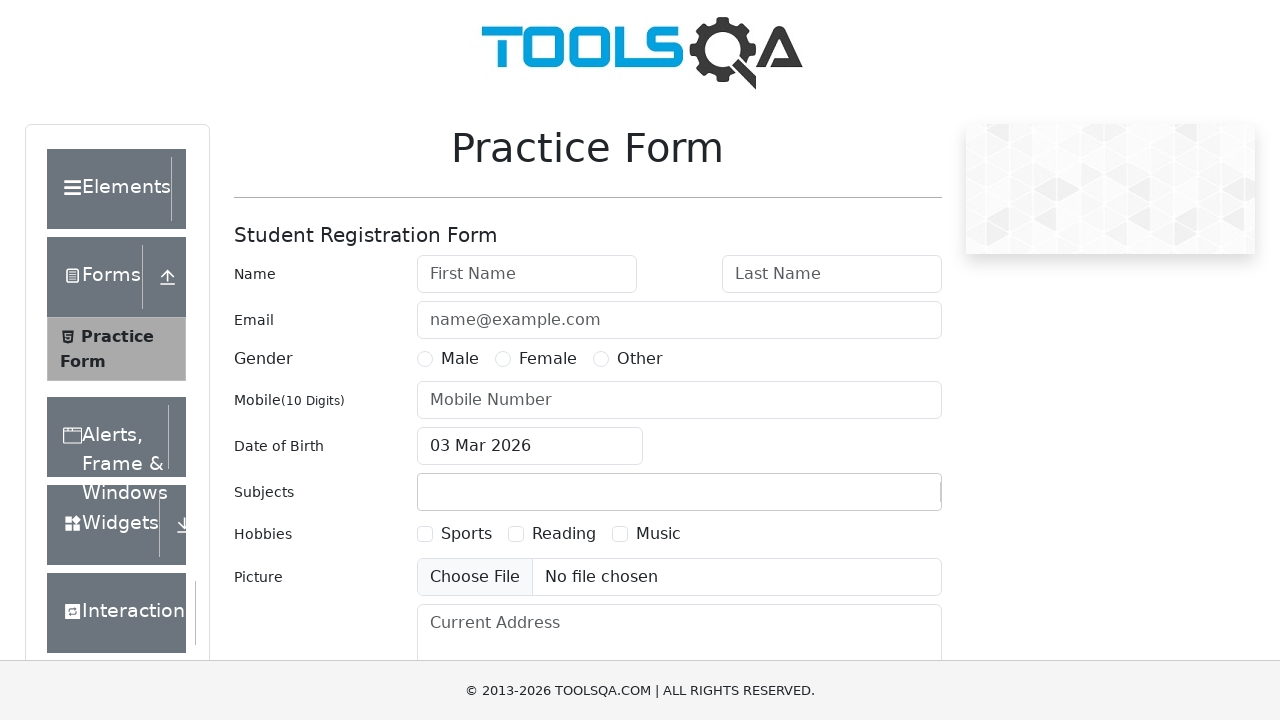

Removed footer element
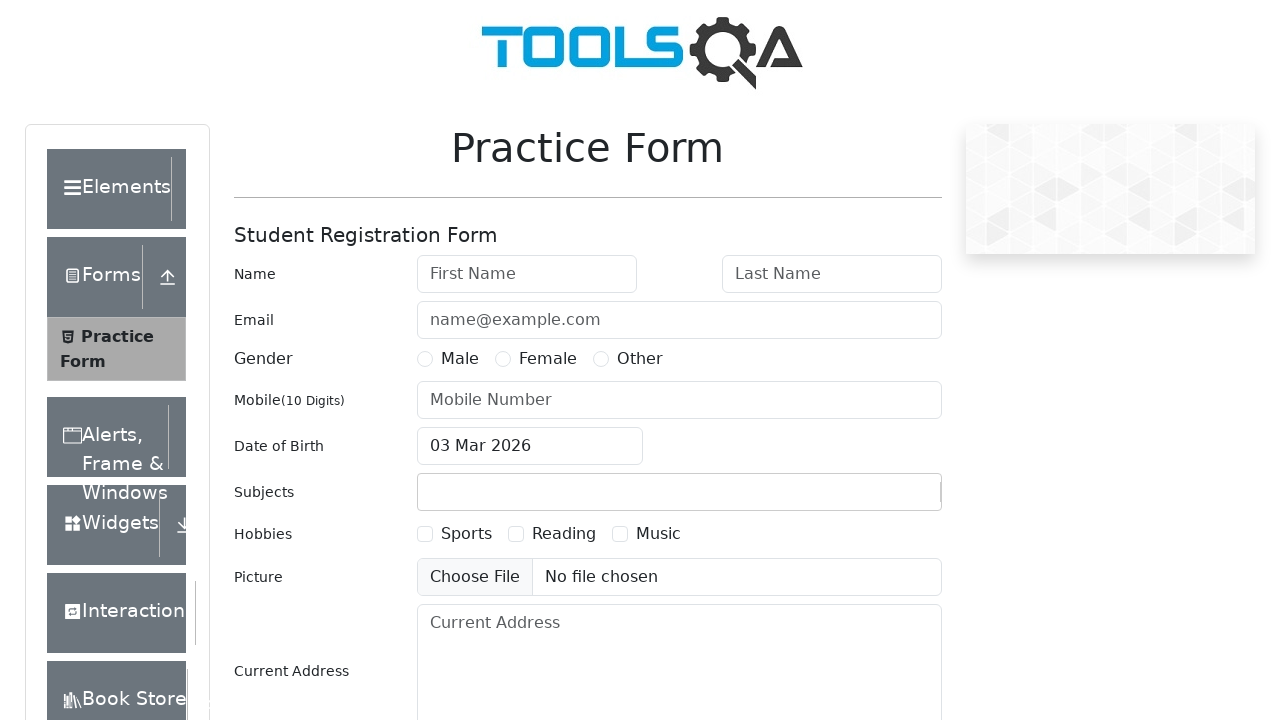

Filled first name field with 'Basil' on #firstName
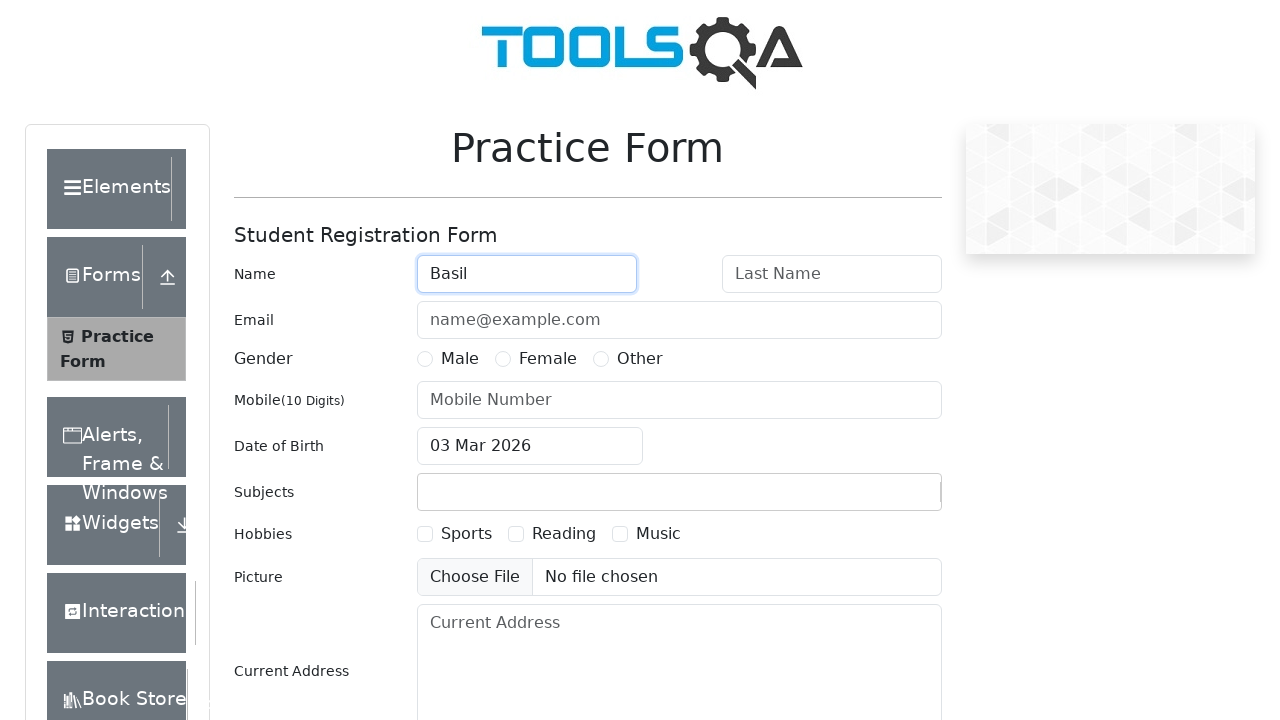

Filled last name field with 'Pupkin' on #lastName
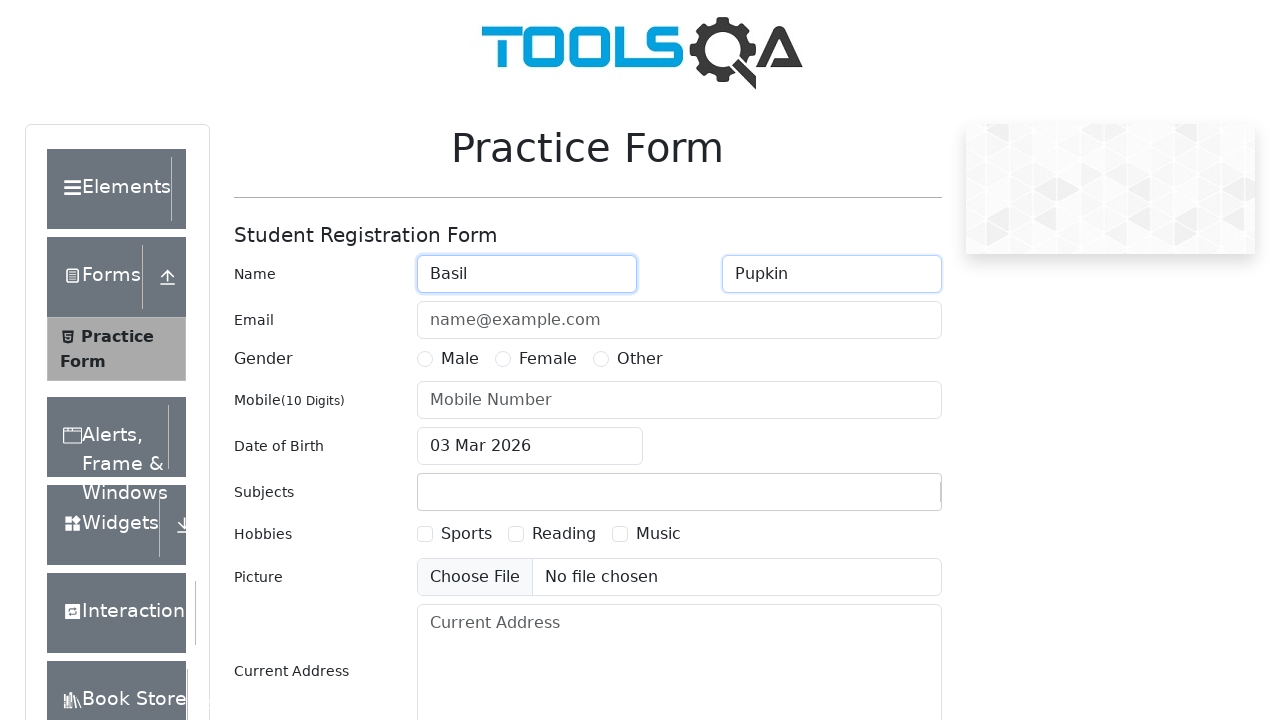

Filled email field with 'pupkin@basil.com' on #userEmail
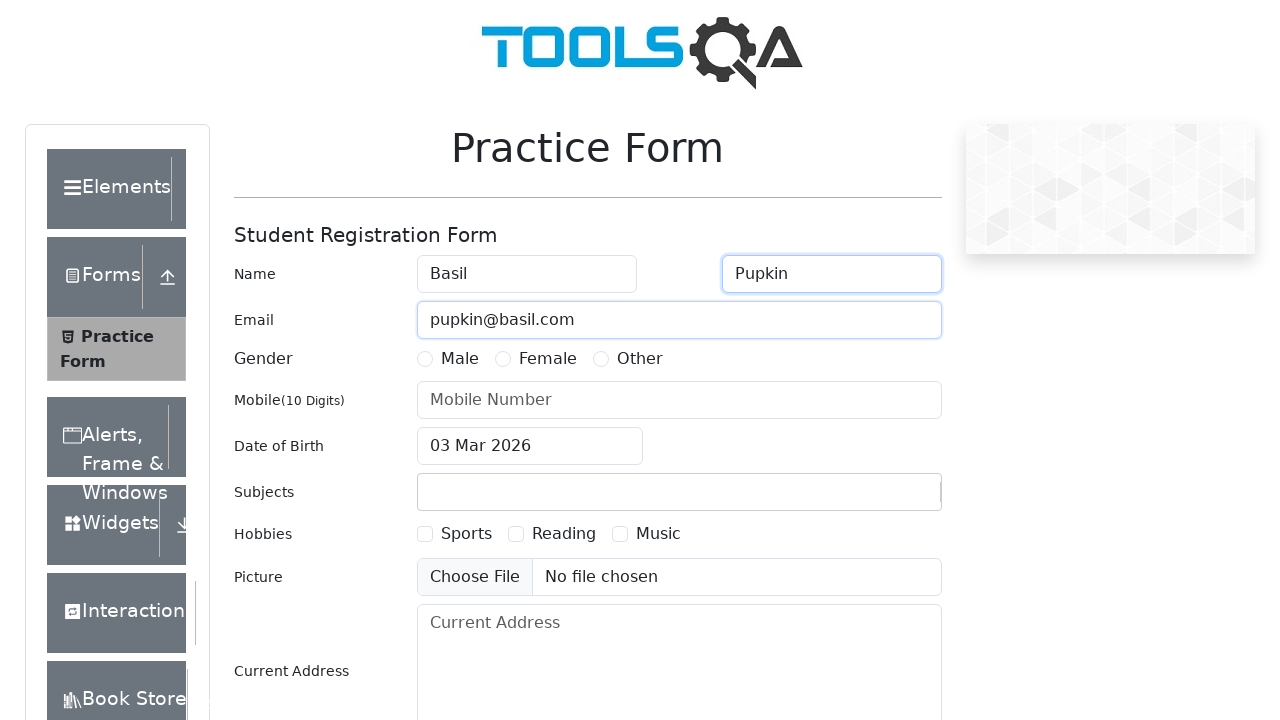

Selected 'Male' gender option at (460, 359) on #genterWrapper label >> internal:has-text="Male"i >> nth=0
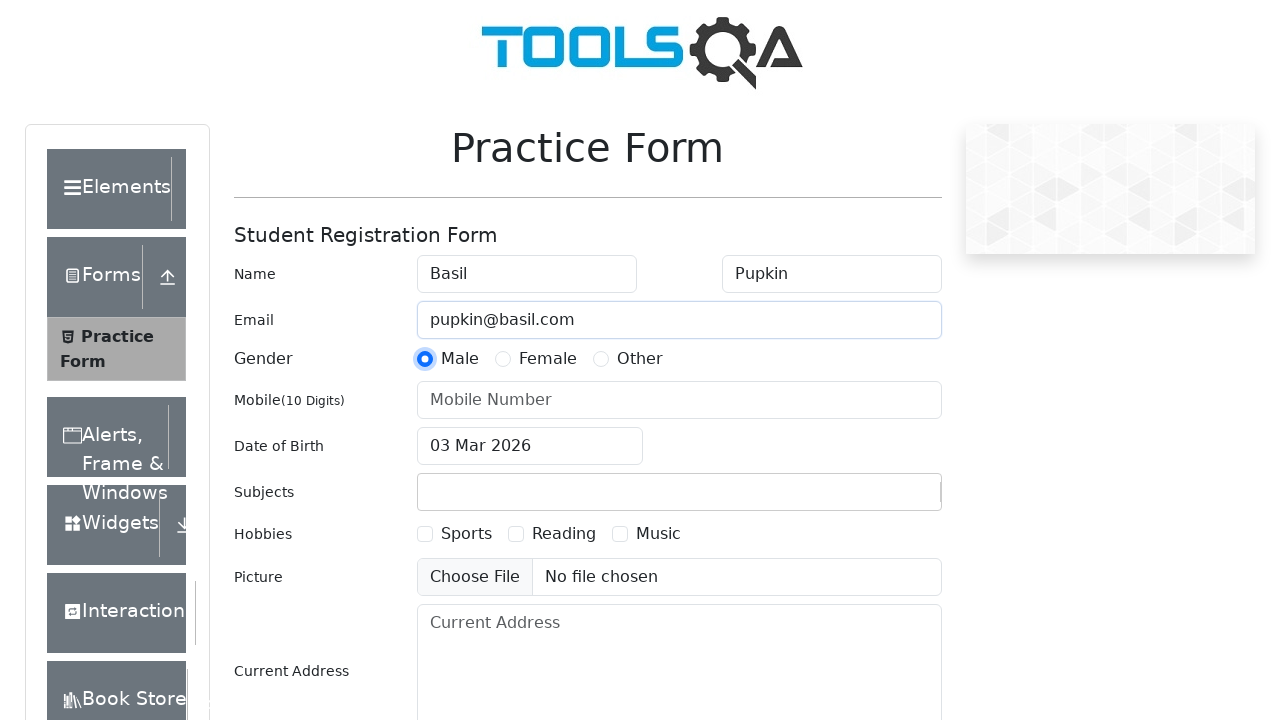

Filled phone number field with '0441234567' on #userNumber
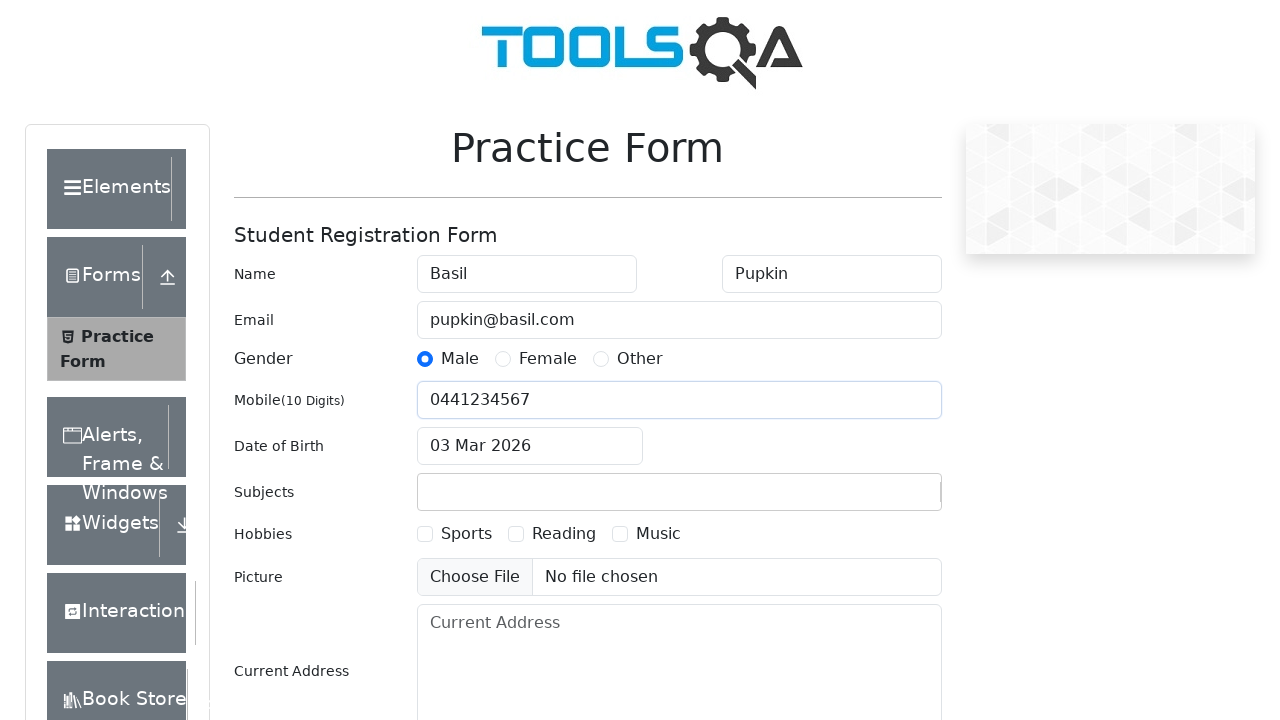

Clicked date of birth input field at (530, 446) on #dateOfBirthInput
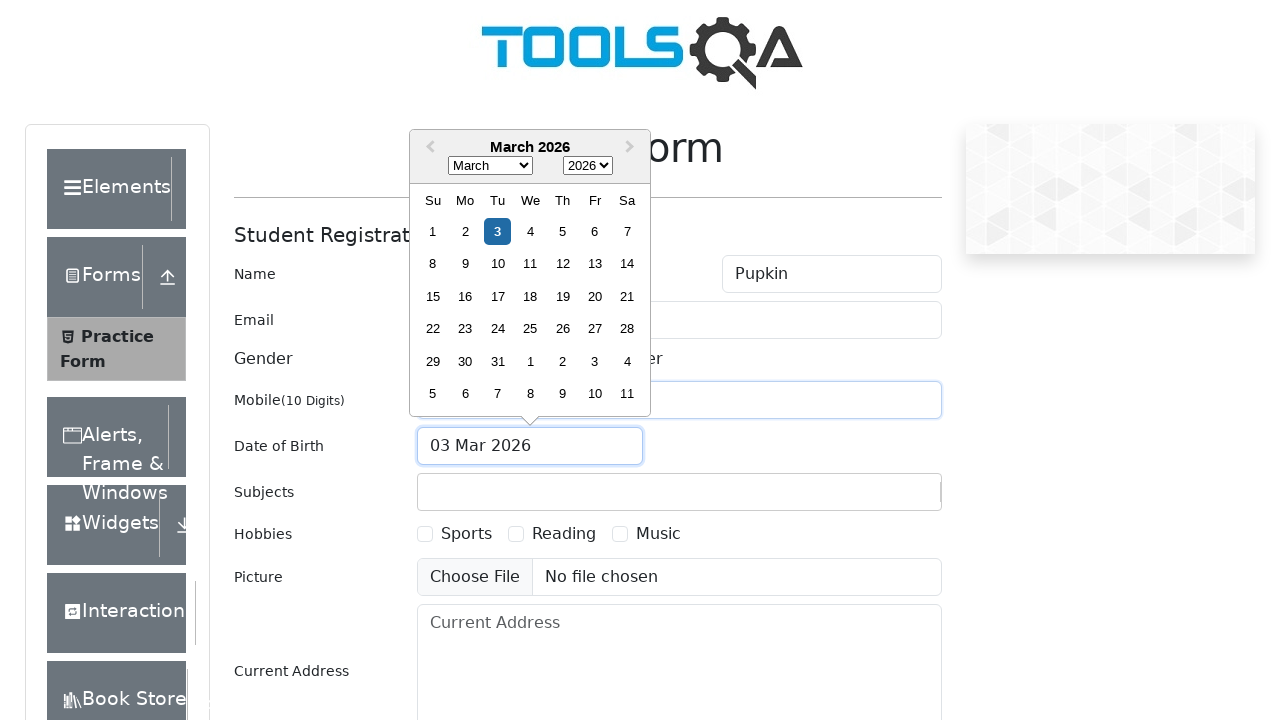

Selected 'February' from month dropdown on .react-datepicker__month-select
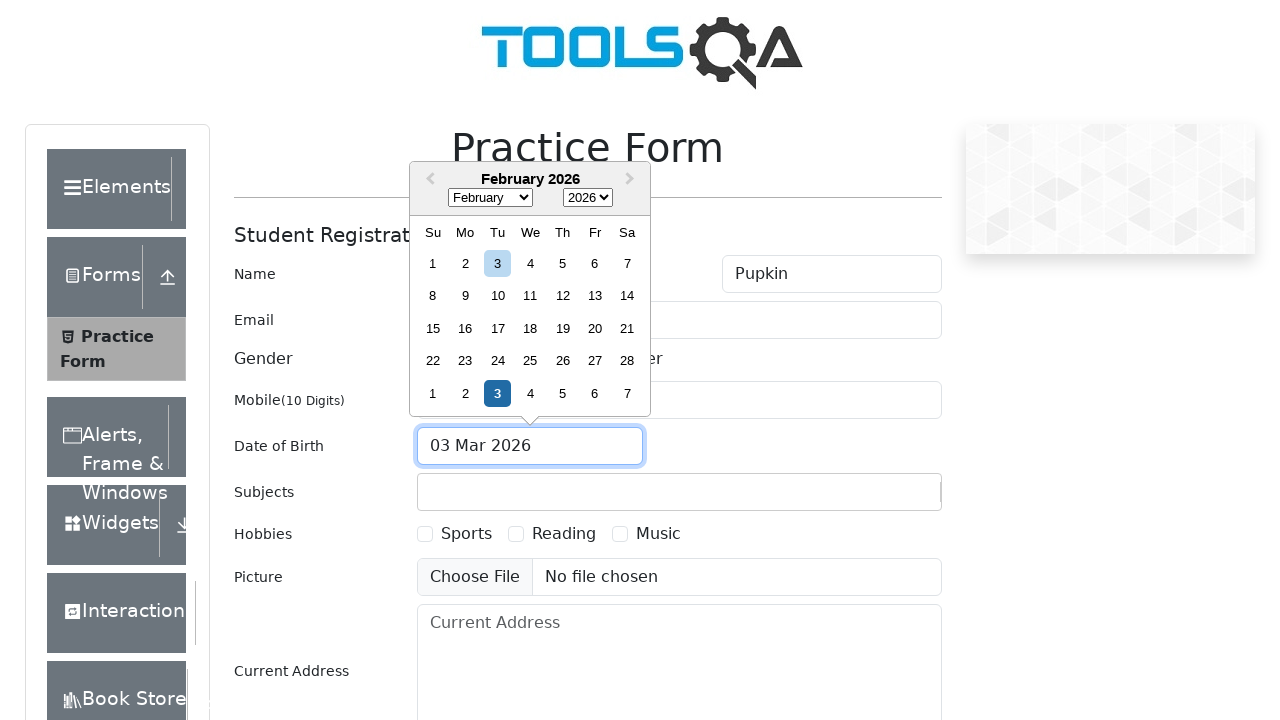

Selected '1982' from year dropdown on .react-datepicker__year-select
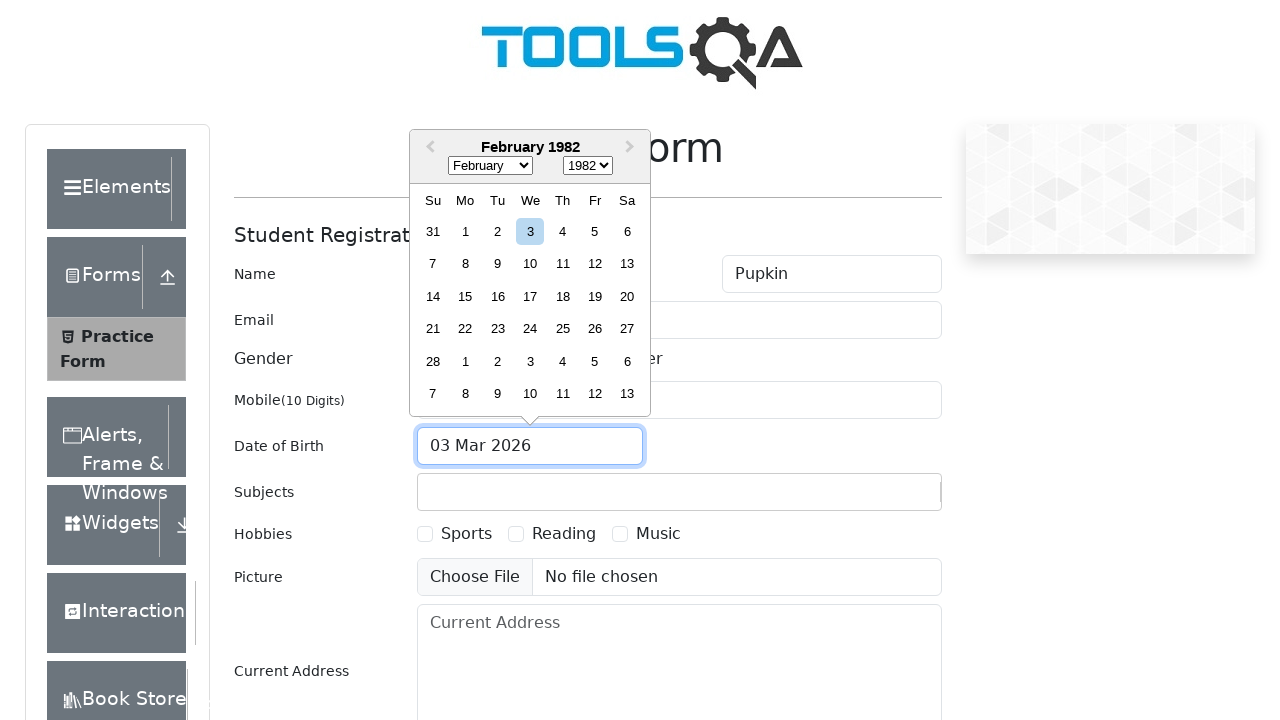

Selected day 6 from date picker at (627, 231) on .react-datepicker__day--006:not(.react-datepicker__day--outside-month)
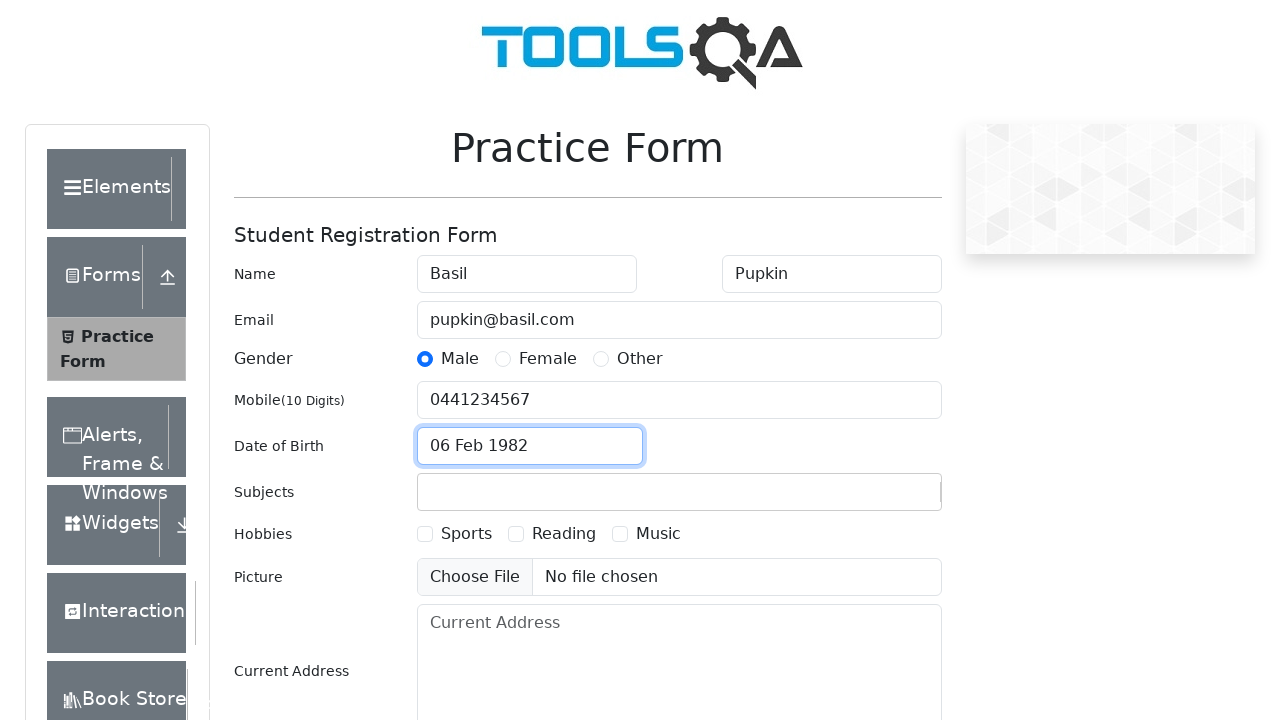

Typed 'Bio' in subjects input field on #subjectsInput
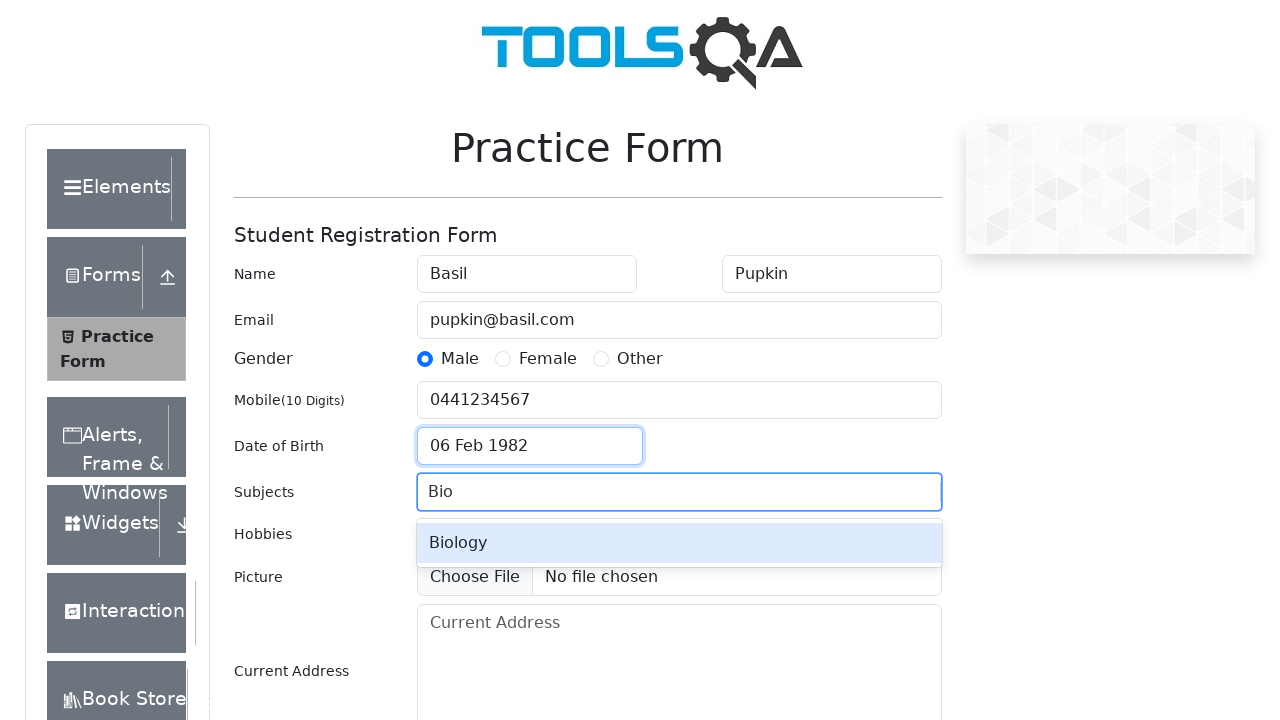

Selected 'Biology' from subject suggestions at (679, 543) on .subjects-auto-complete__option >> internal:has-text="Biology"i
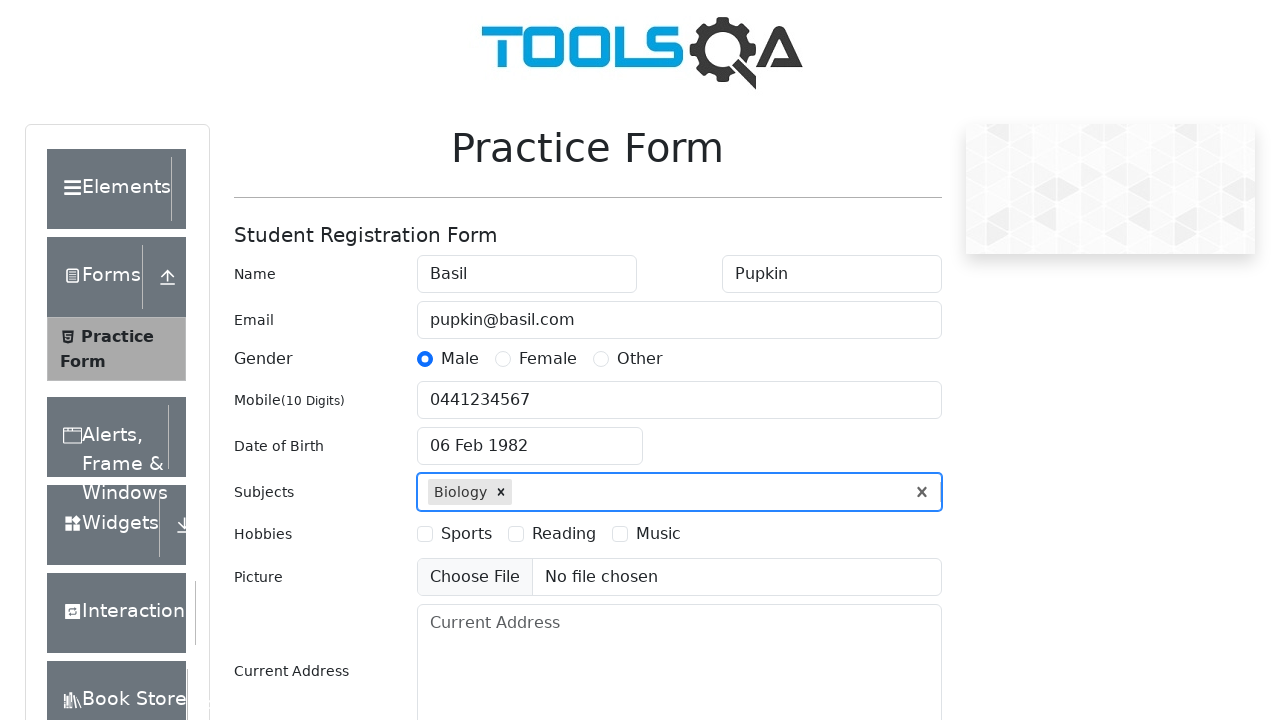

Selected 'Sports' hobby checkbox at (466, 534) on #hobbiesWrapper label >> internal:has-text="Sports"i >> nth=0
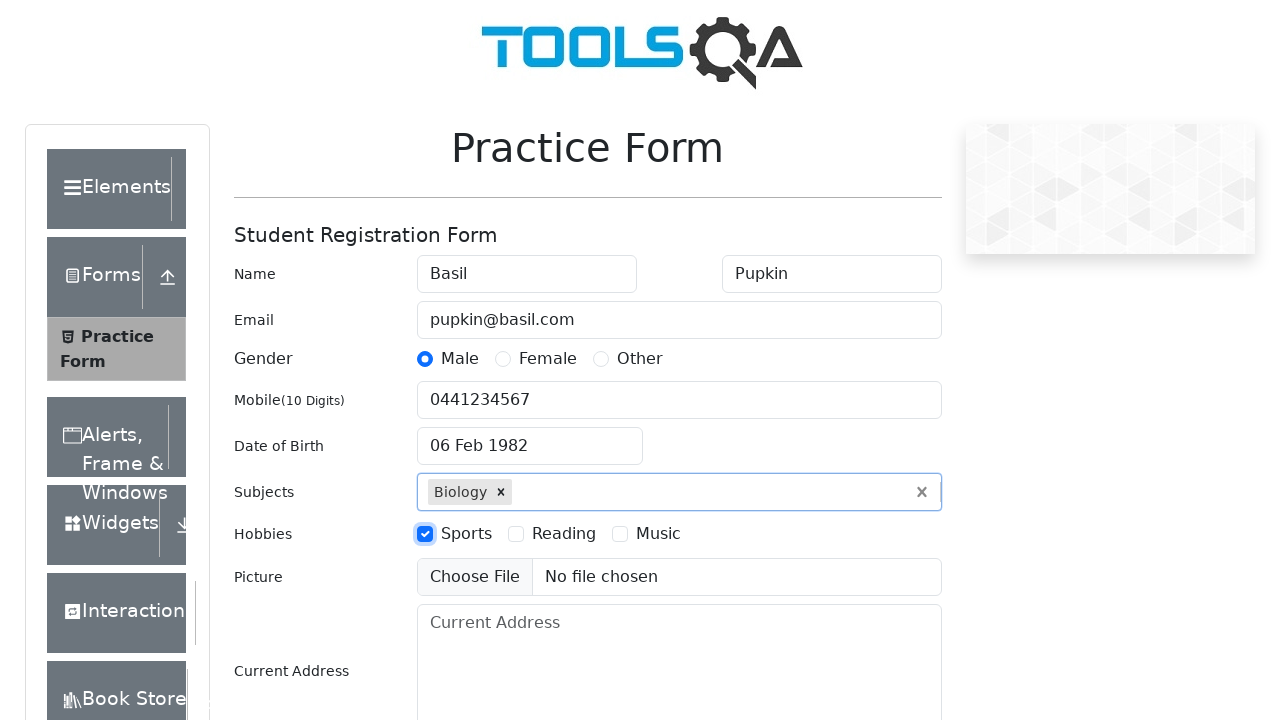

Selected 'Reading' hobby checkbox at (564, 534) on #hobbiesWrapper label >> internal:has-text="Reading"i >> nth=0
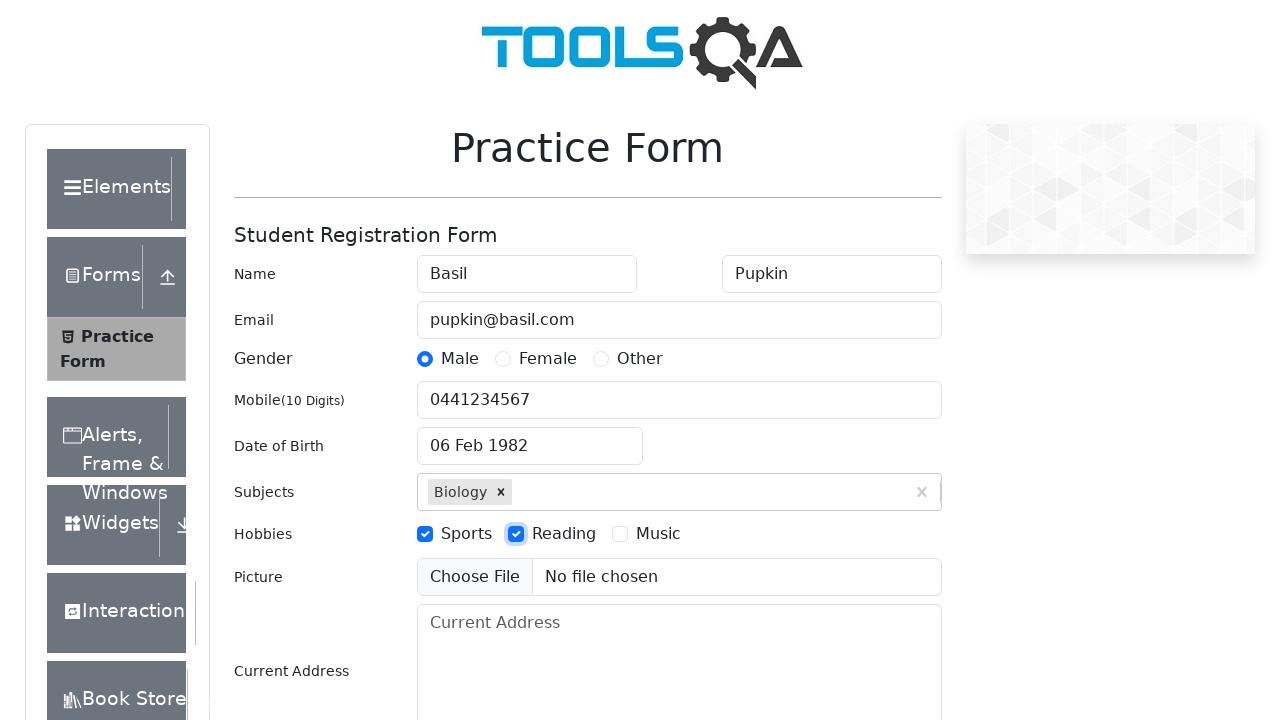

Selected 'Music' hobby checkbox at (658, 534) on #hobbiesWrapper label >> internal:has-text="Music"i >> nth=0
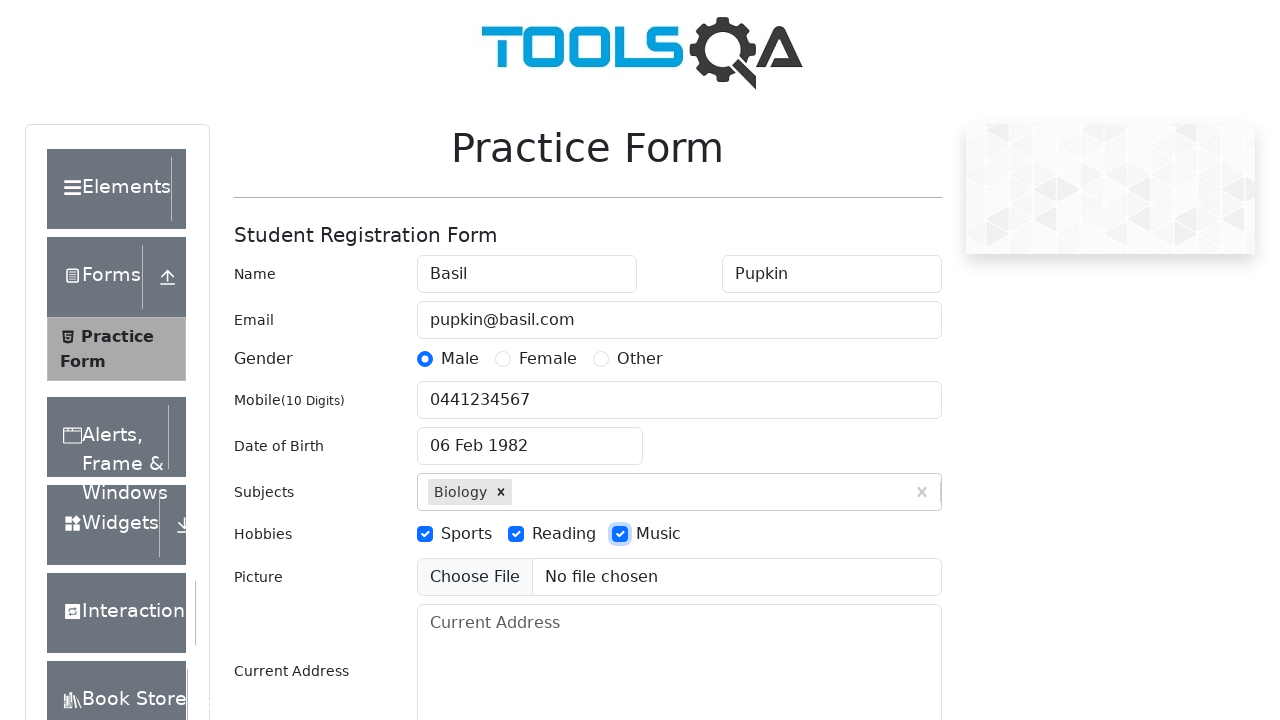

Filled address field with 'Площадь Пушкина, пр-д Калатушкина, 6' on #currentAddress
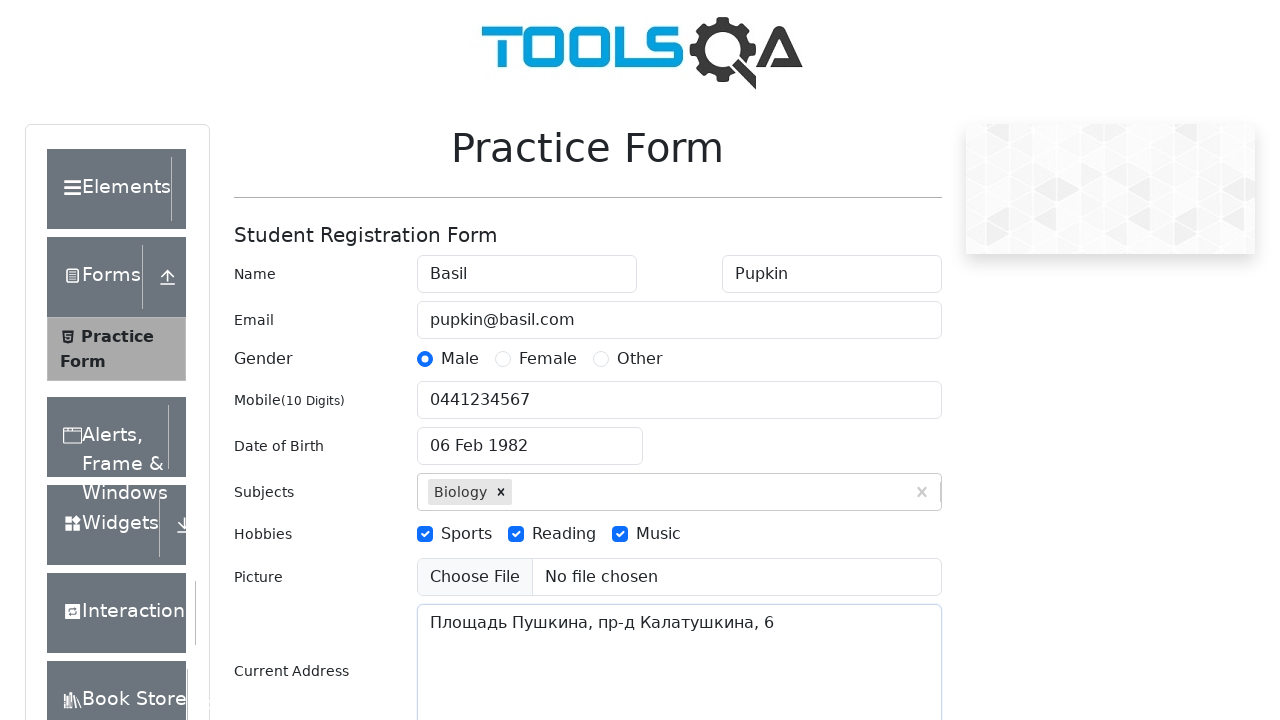

Scrolled state dropdown into view
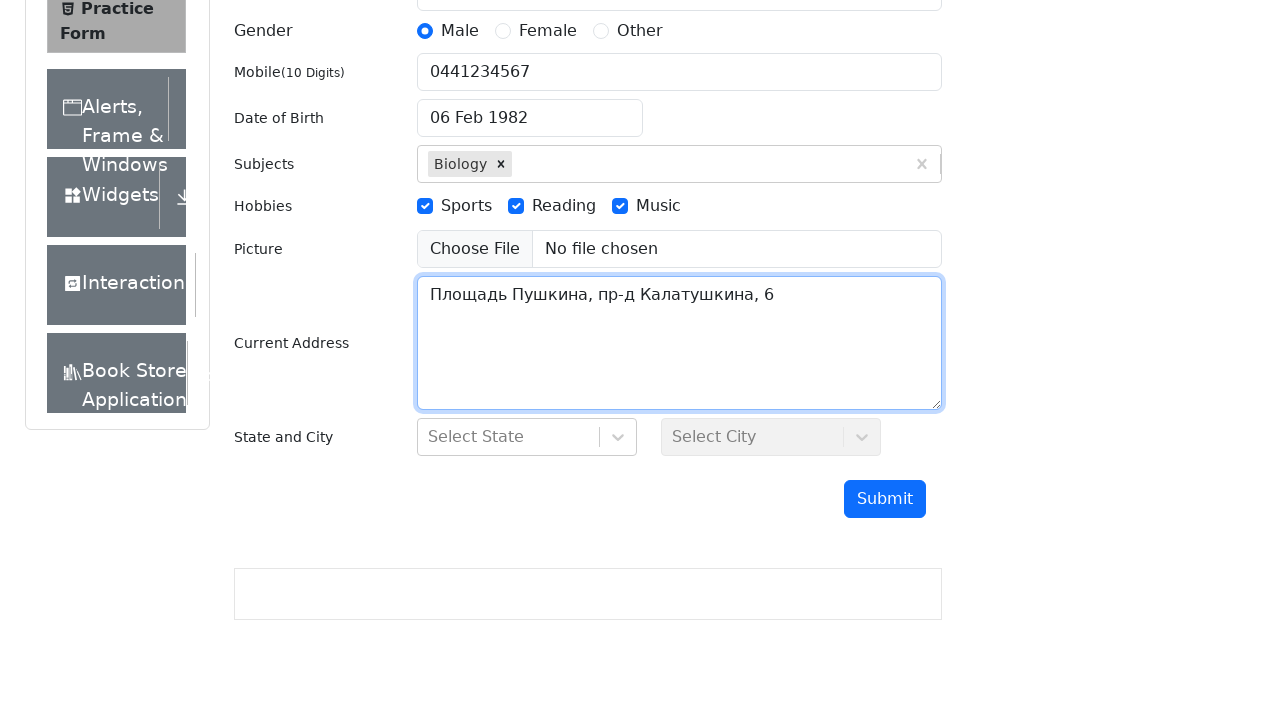

Clicked state dropdown to open it at (527, 437) on #state
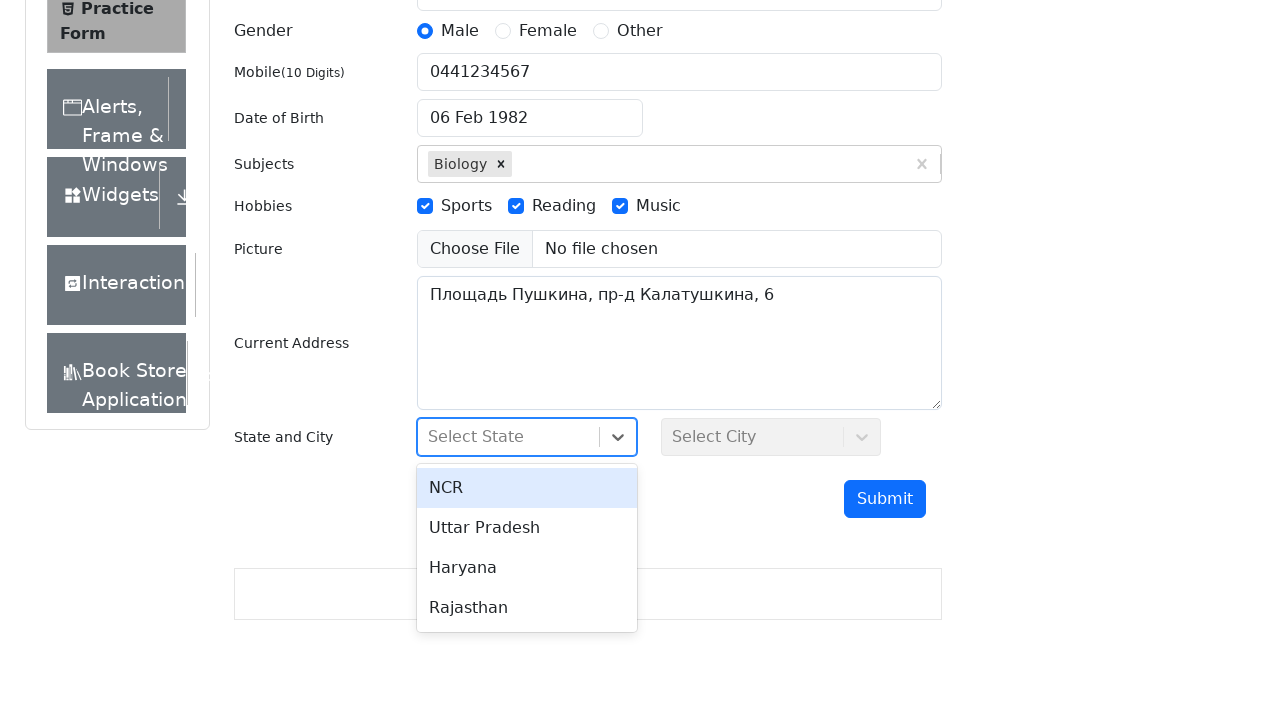

Selected 'Haryana' from state dropdown at (527, 568) on div[class*='-option'] >> internal:has-text="Haryana"i
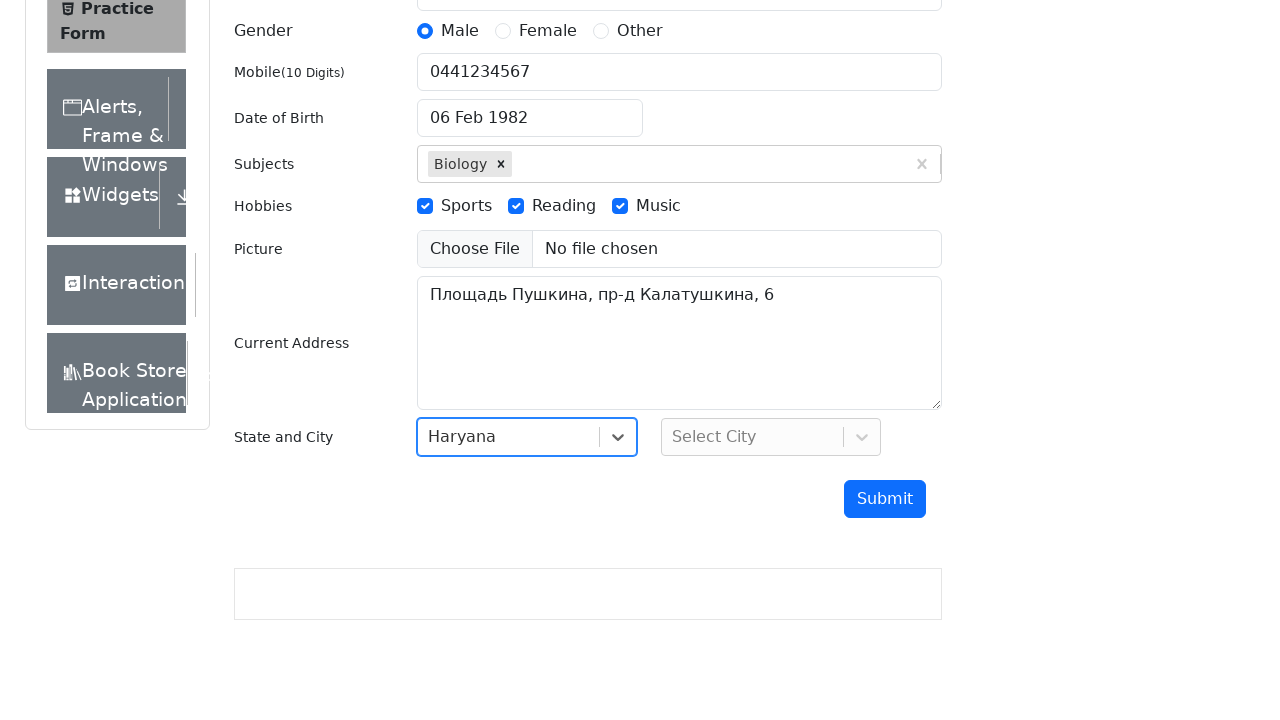

Scrolled city dropdown into view
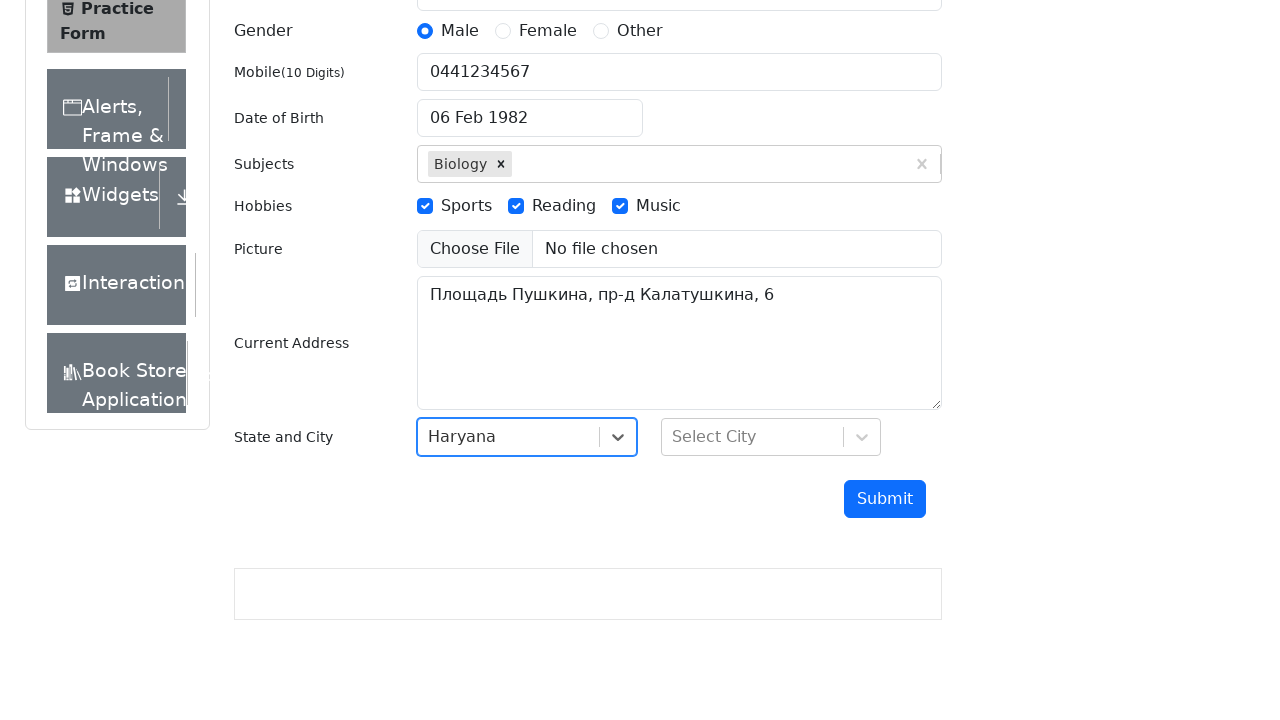

Clicked city dropdown to open it at (771, 437) on #city
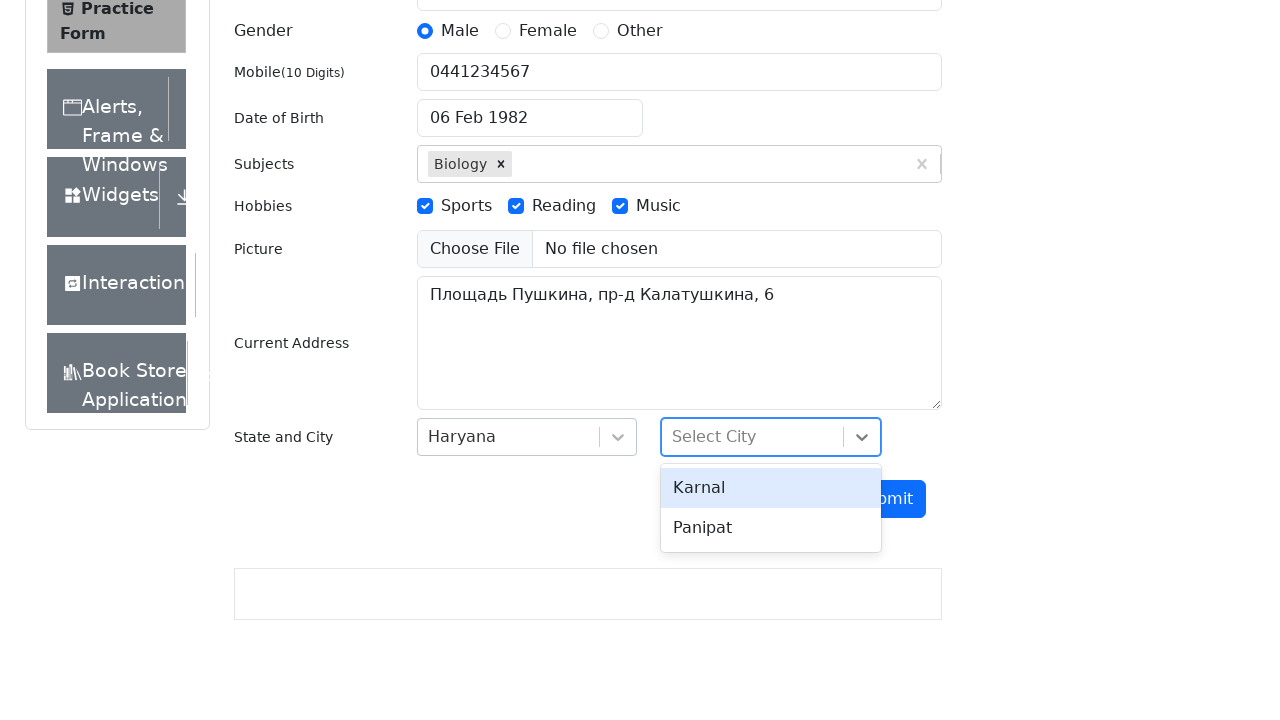

Selected 'Karnal' from city dropdown at (771, 488) on div[class*='-option'] >> internal:has-text="Karnal"i
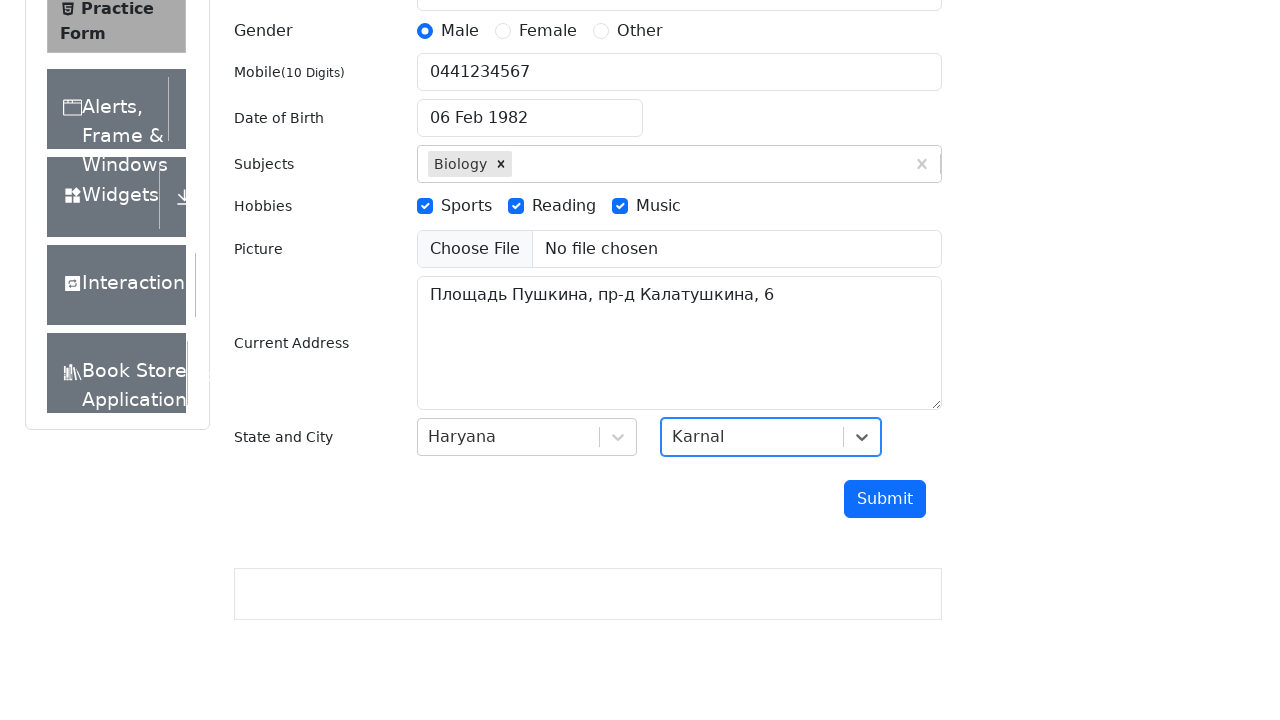

Scrolled submit button into view
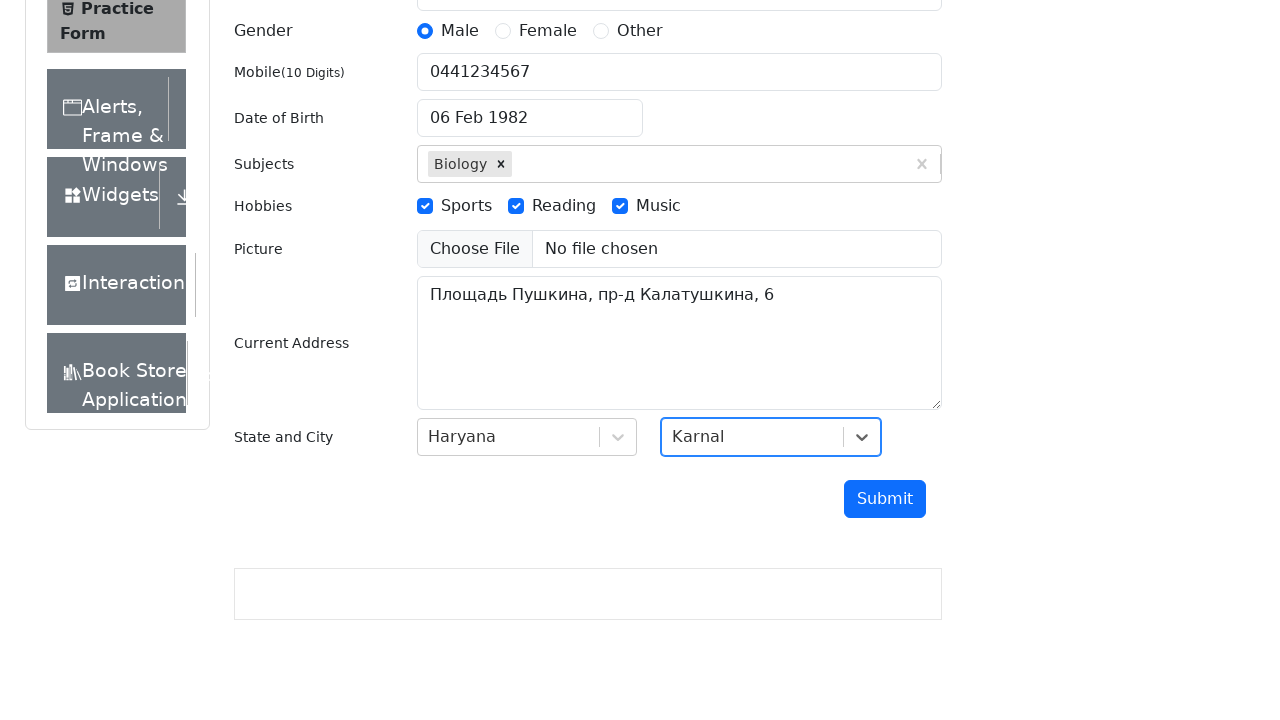

Clicked submit button to submit form at (885, 499) on #submit
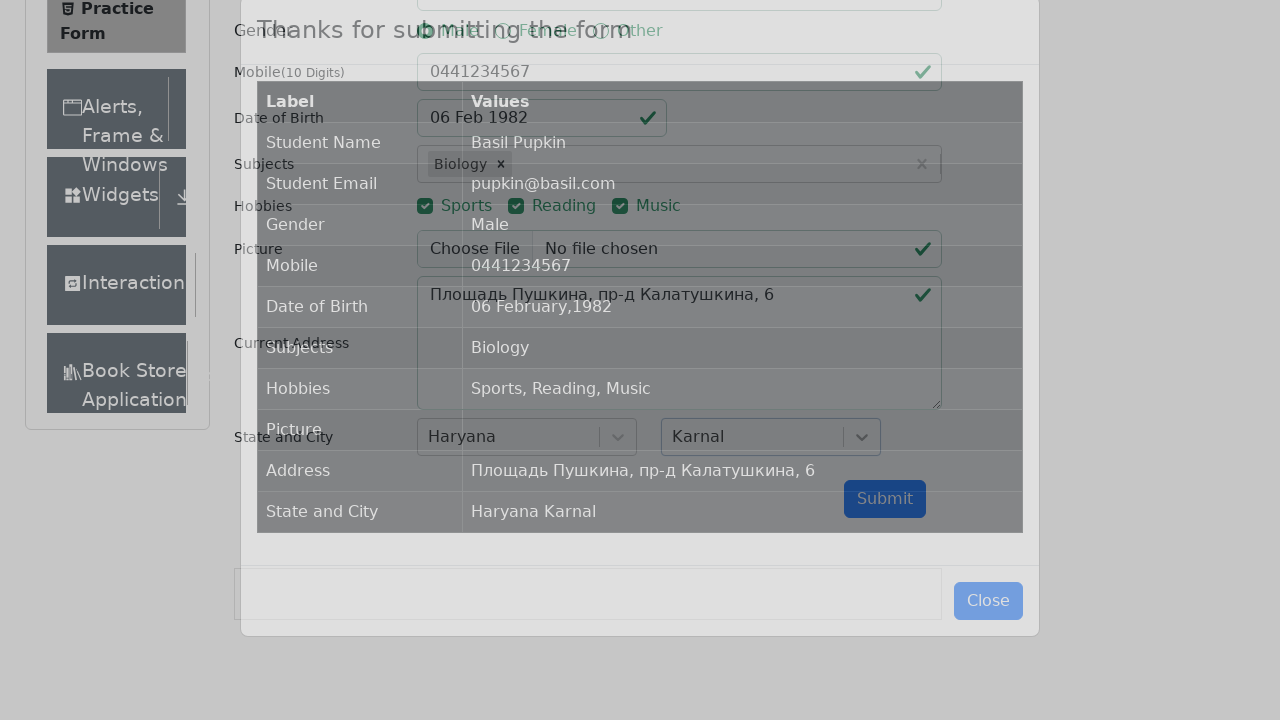

Confirmation modal appeared with submitted data
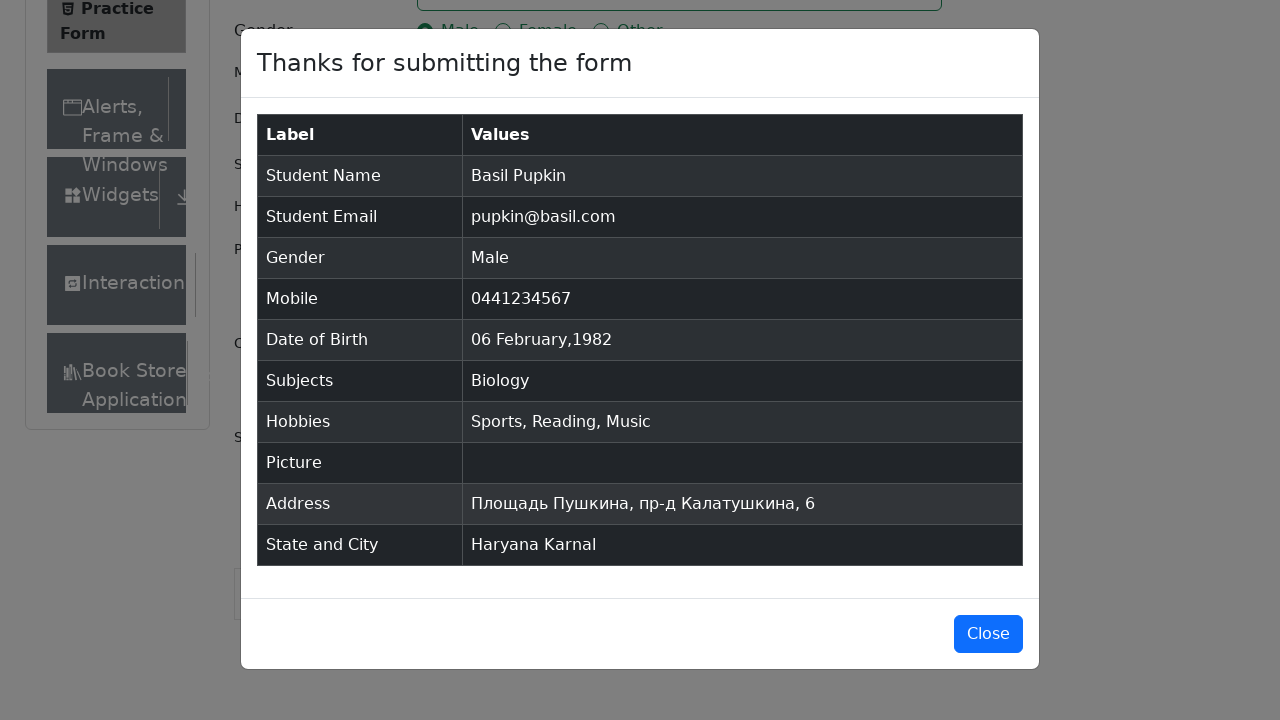

Verified student name field in results table
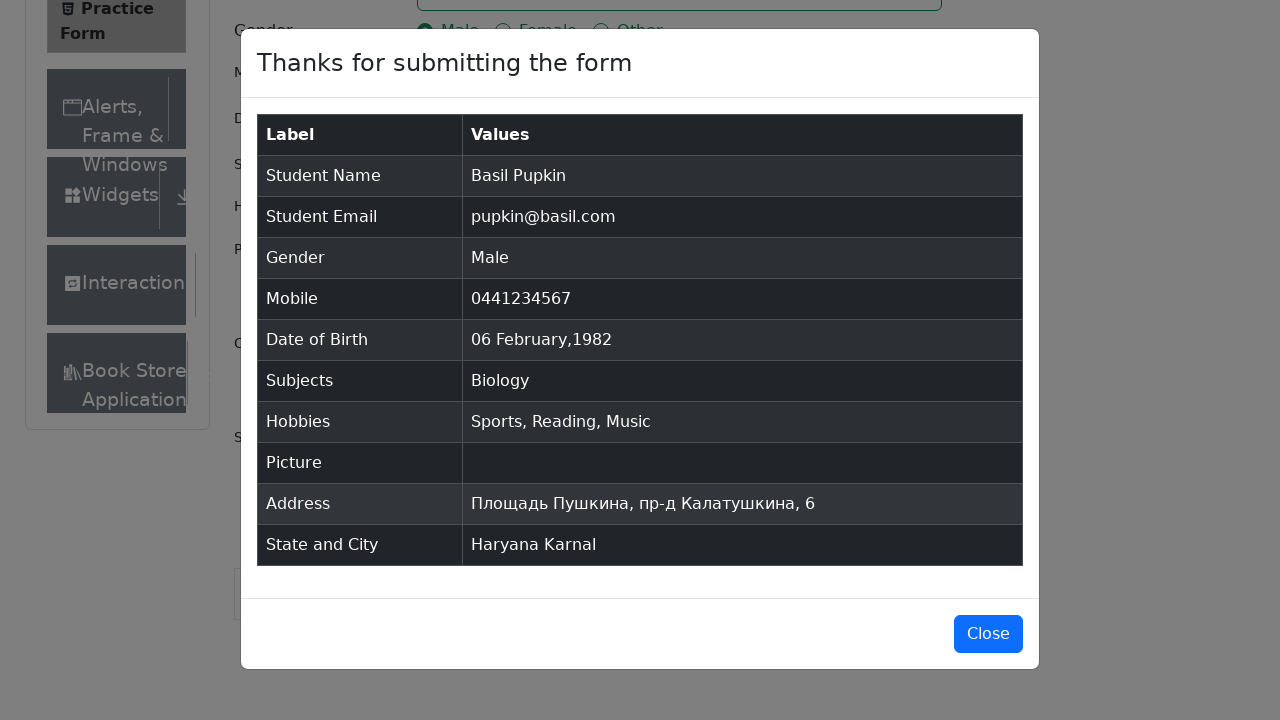

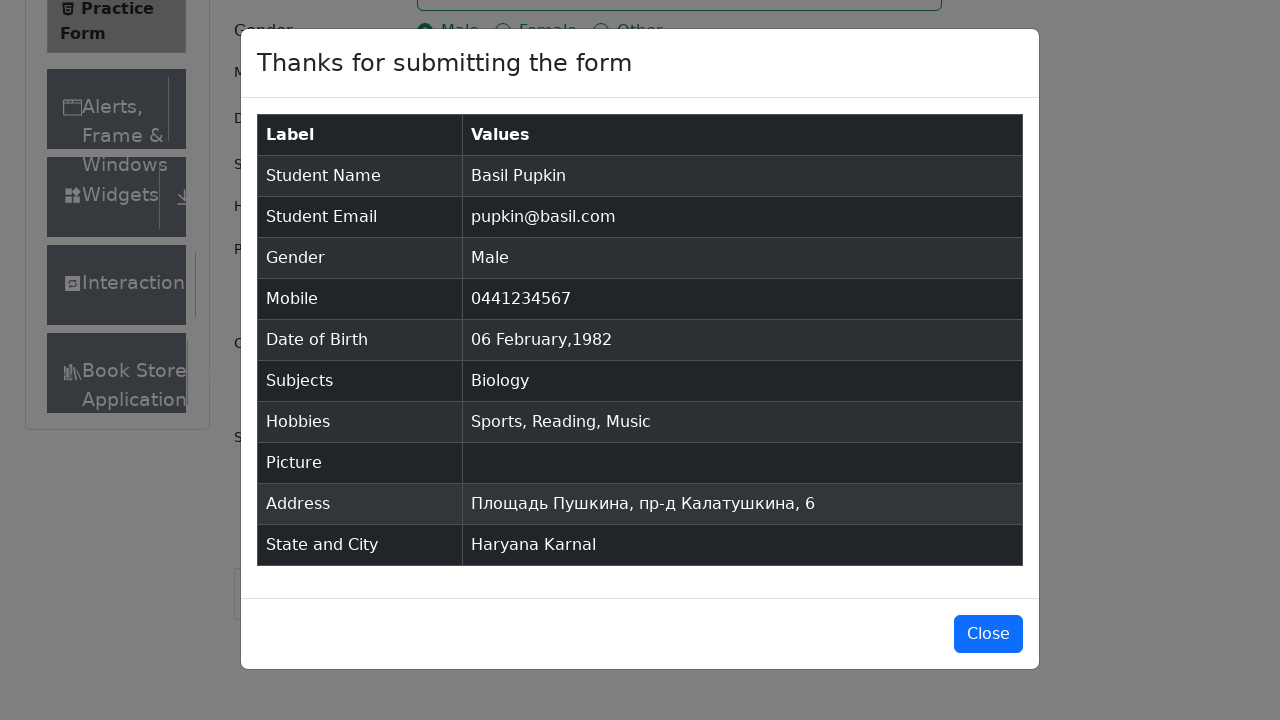